Tests clicking the cow button and verifies that the demo text element updates with the cow sound response

Starting URL: https://practice-automation.com/click-events/

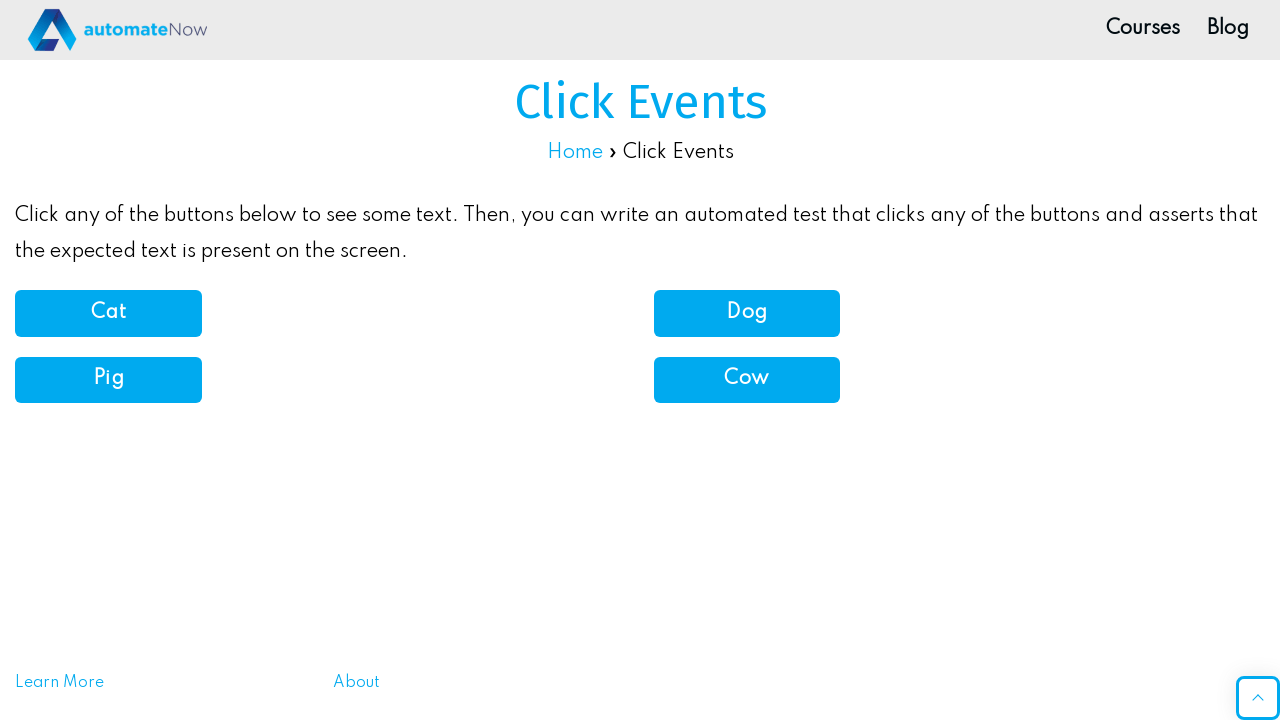

Clicked the cow button at (747, 380) on button[onClick='cowSound()']
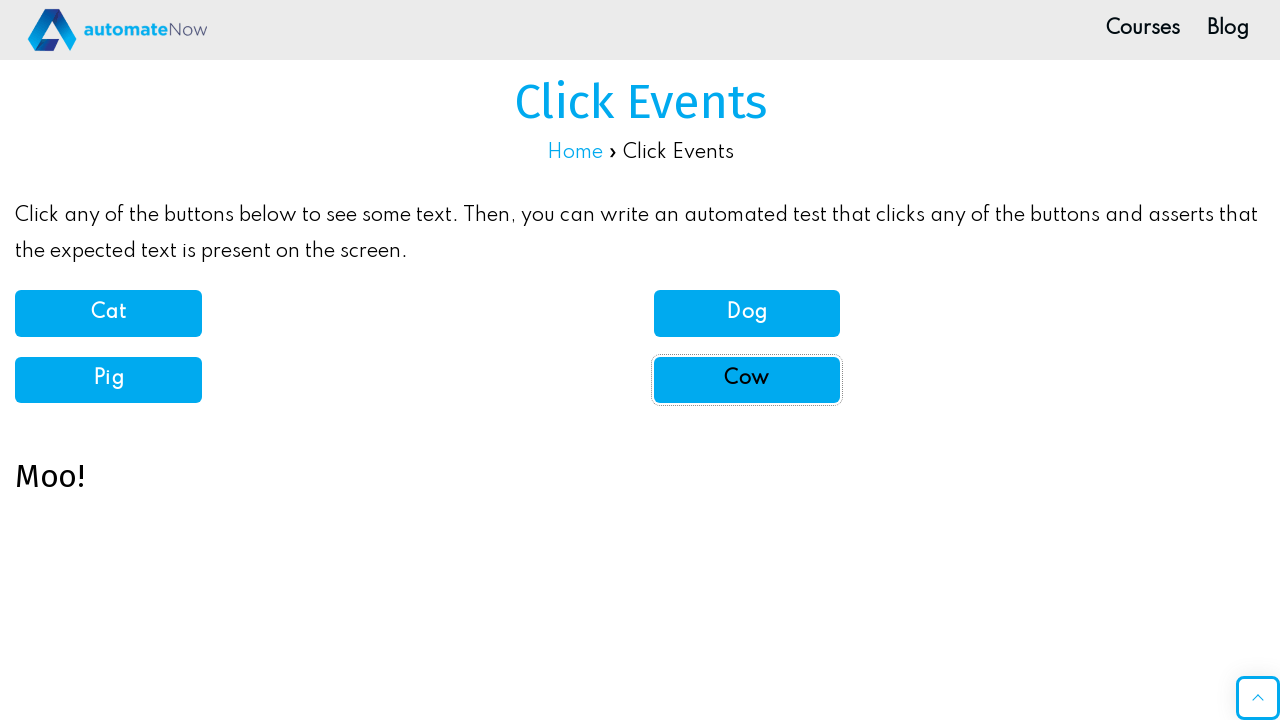

Demo text element loaded after cow button click
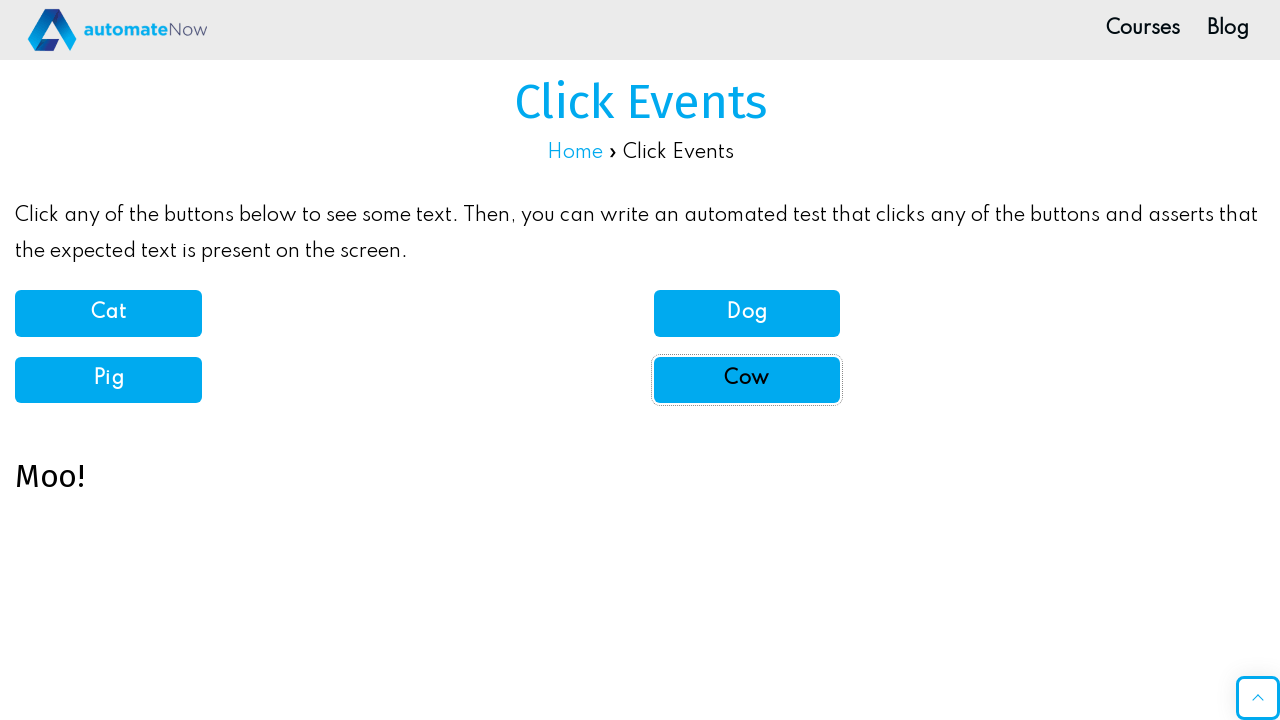

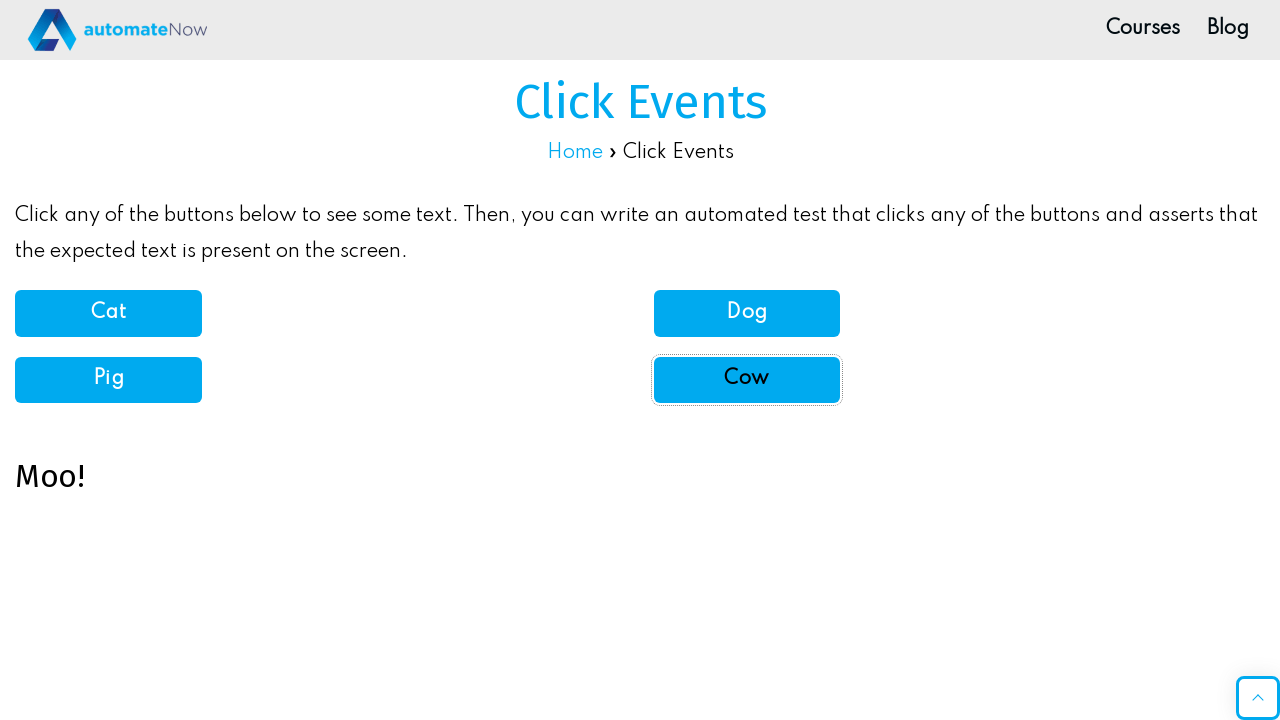